Tests window handling by clicking on a help link that opens in a new tab, switching between tabs, and closing them

Starting URL: http://accounts.google.com/signup

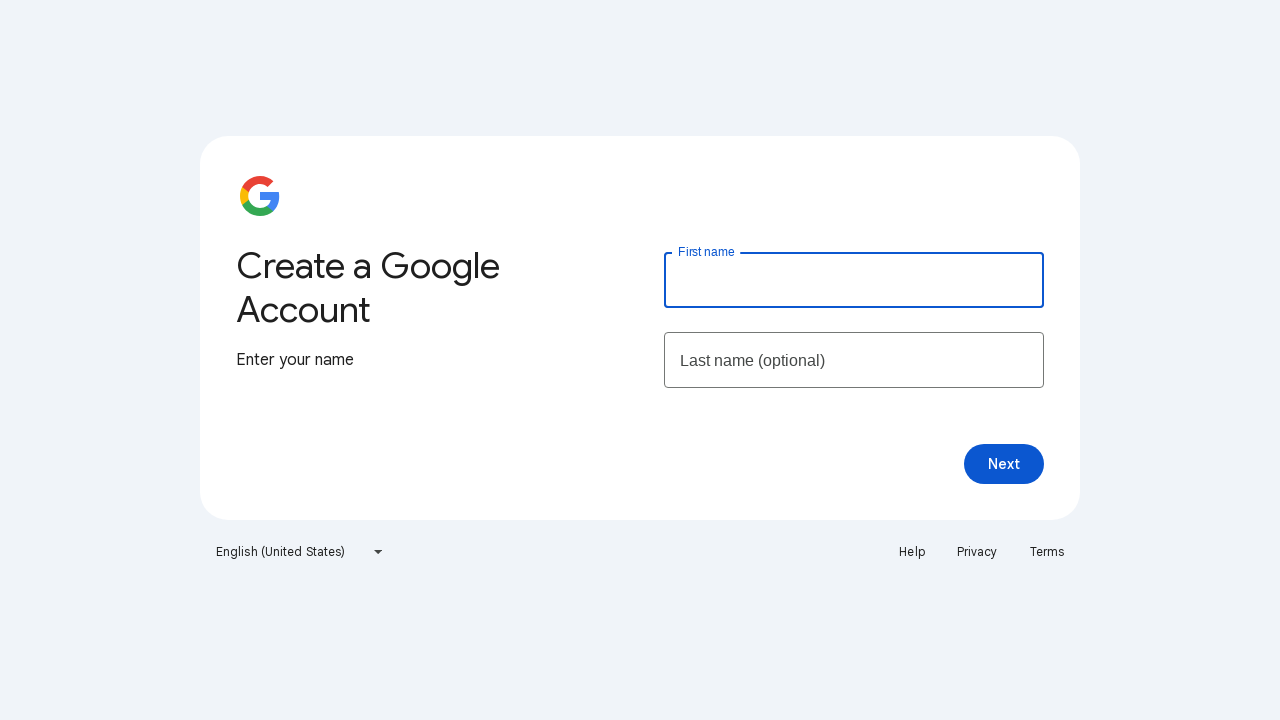

Stored reference to main page
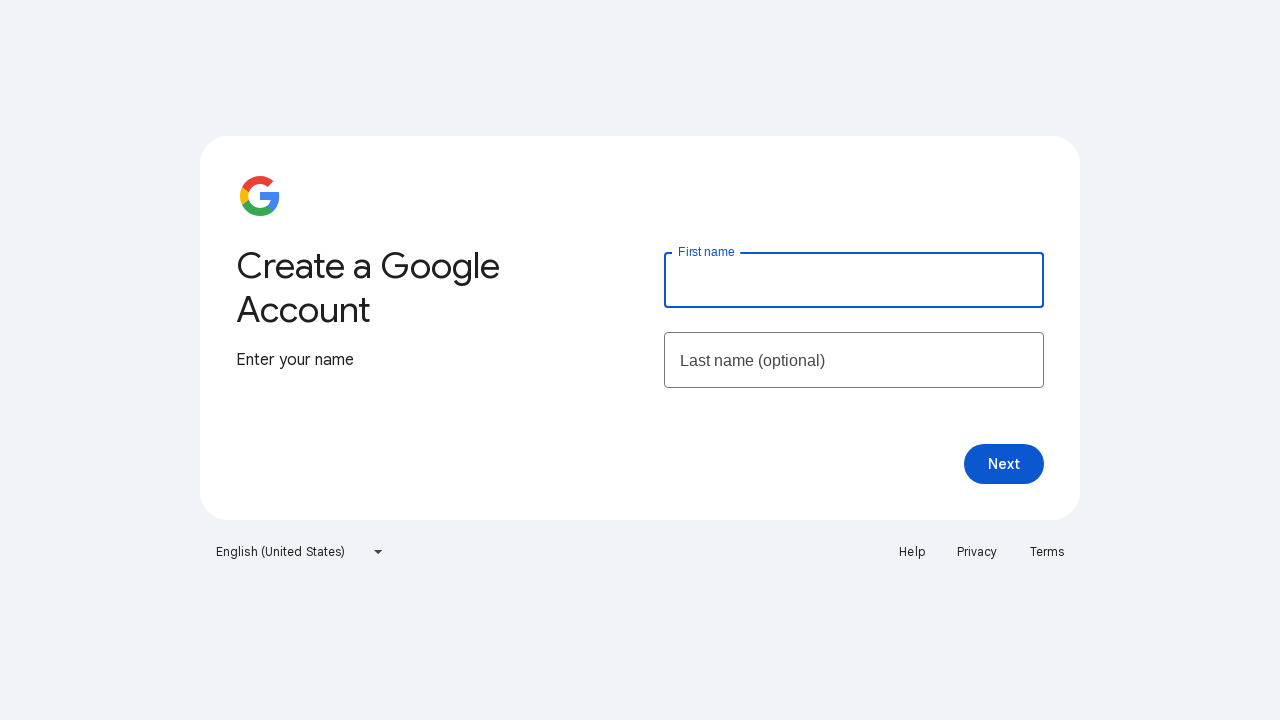

Clicked Help link at (912, 552) on text=Help
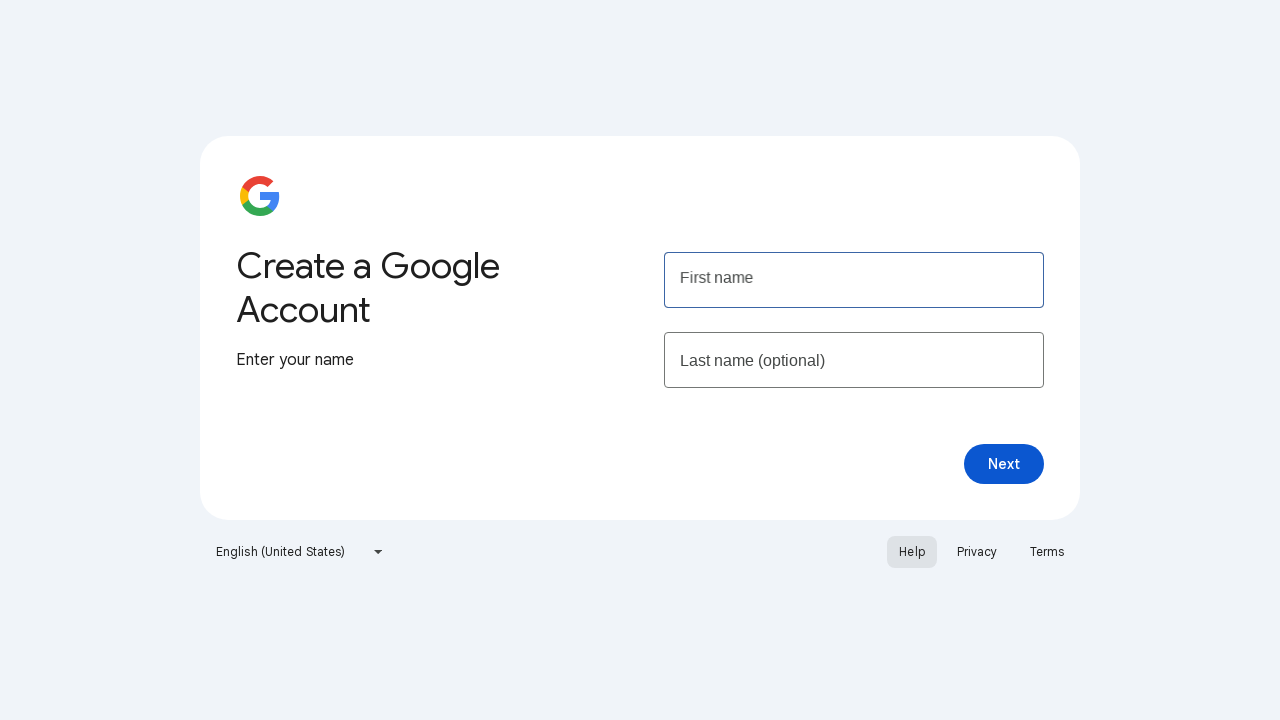

New tab opened after clicking Help link
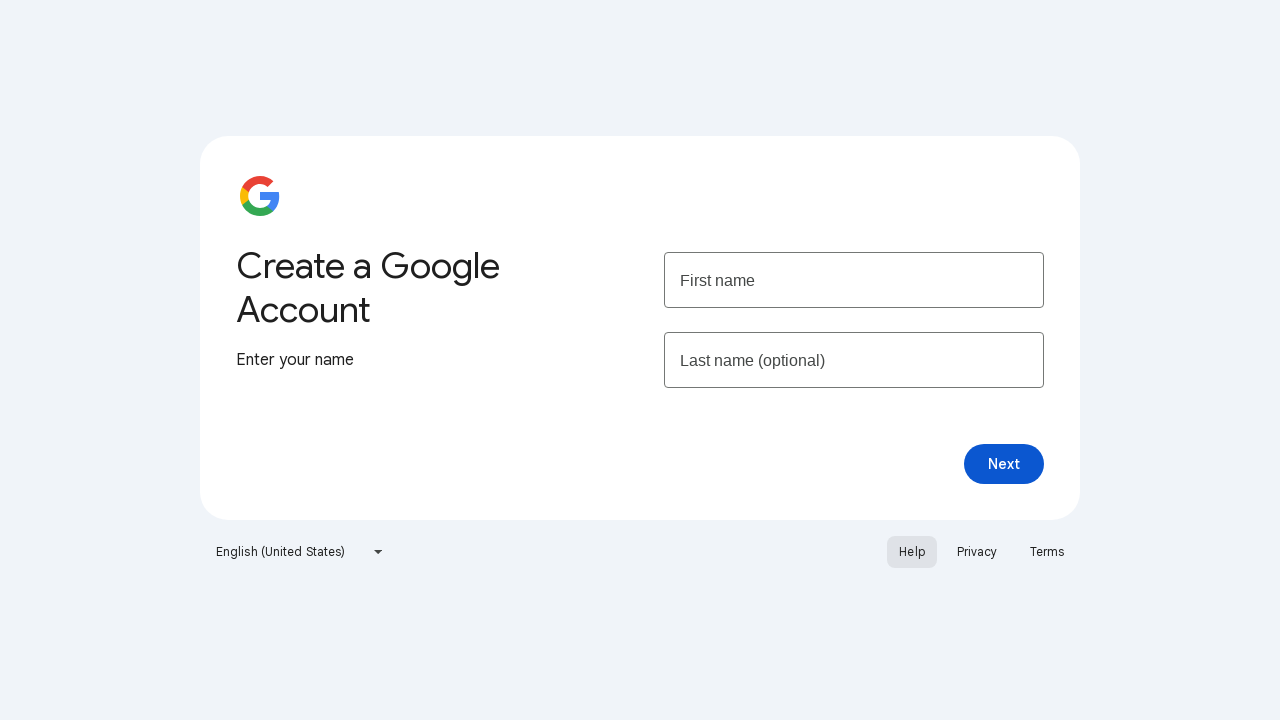

Got reference to help page
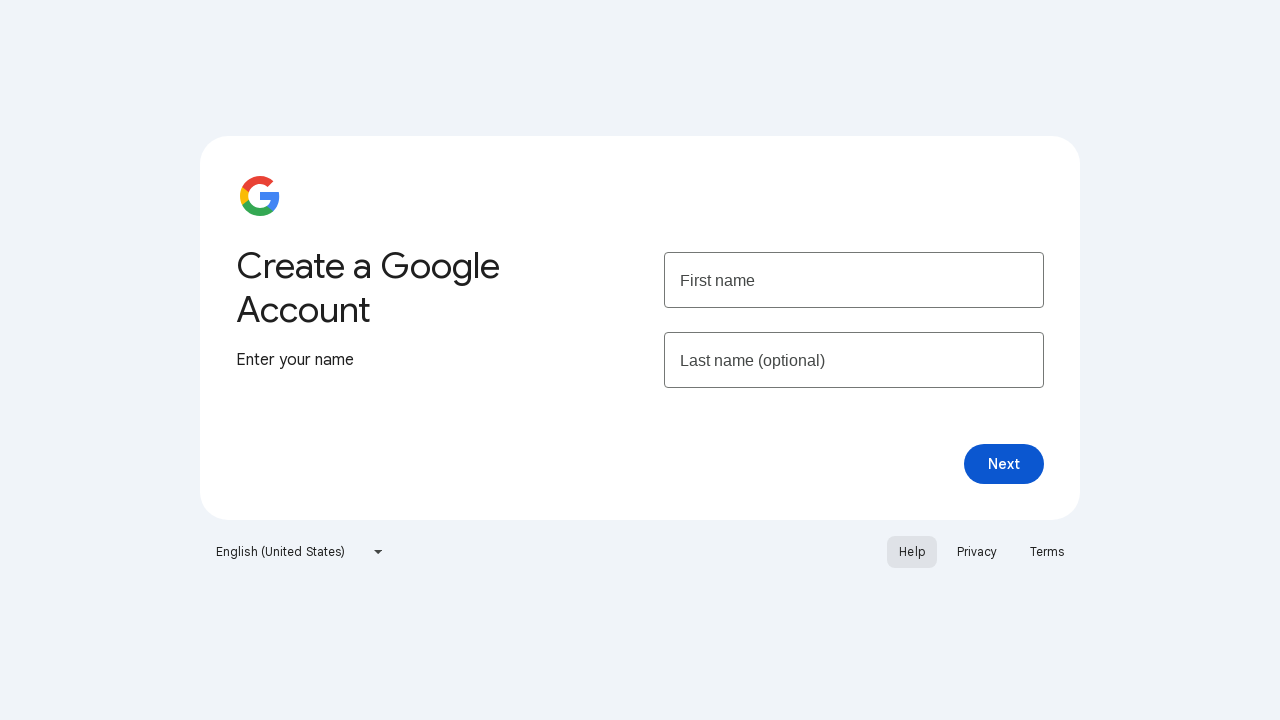

Help page loaded
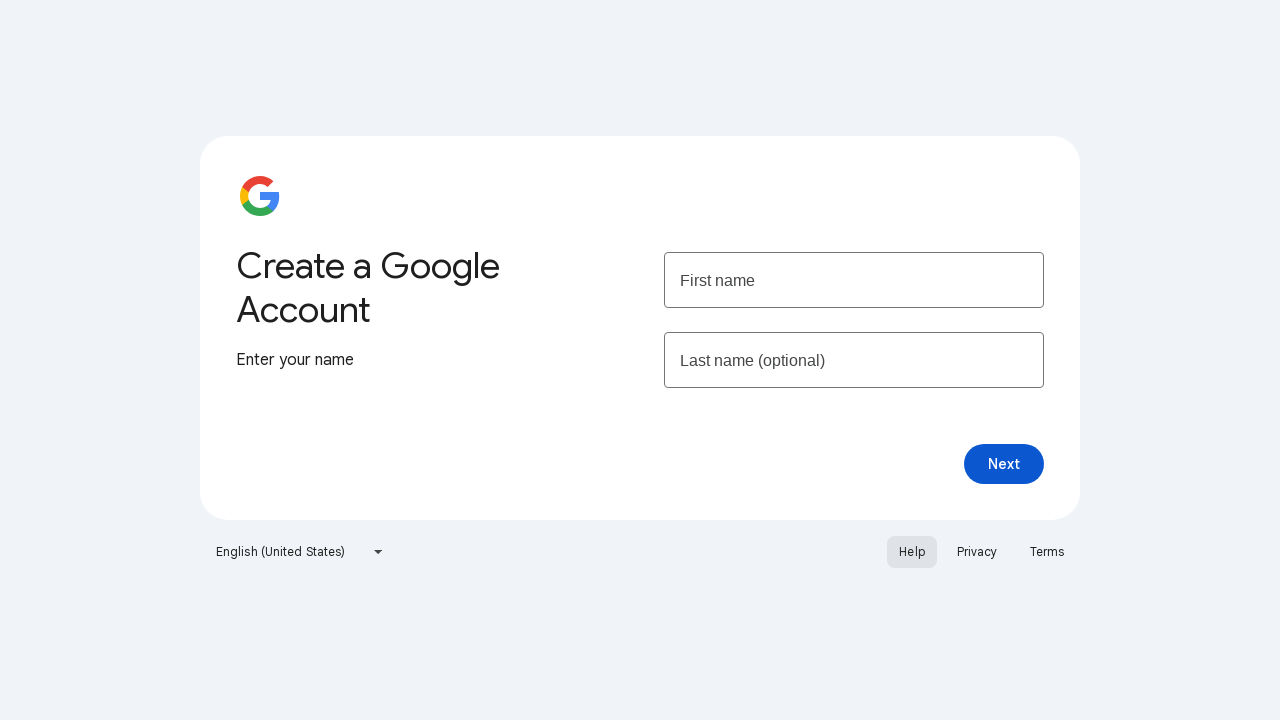

Closed help page tab
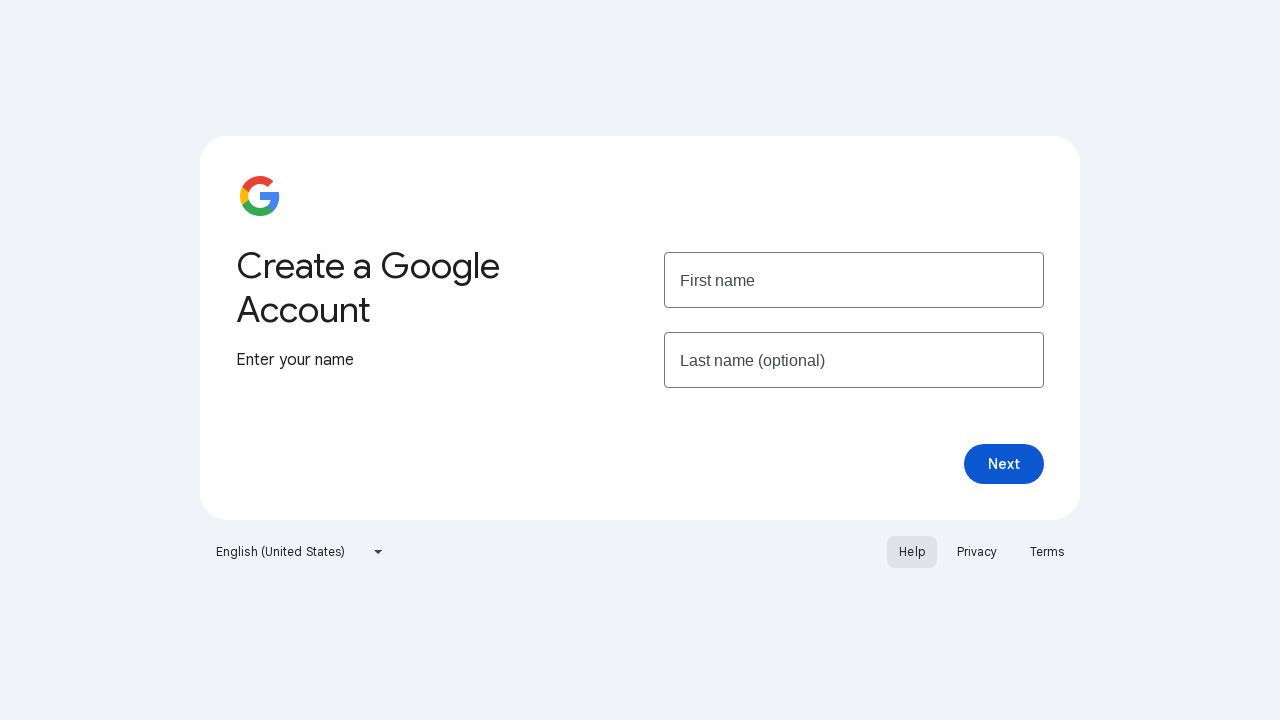

Clicked Help link again from main page at (912, 552) on text=Help
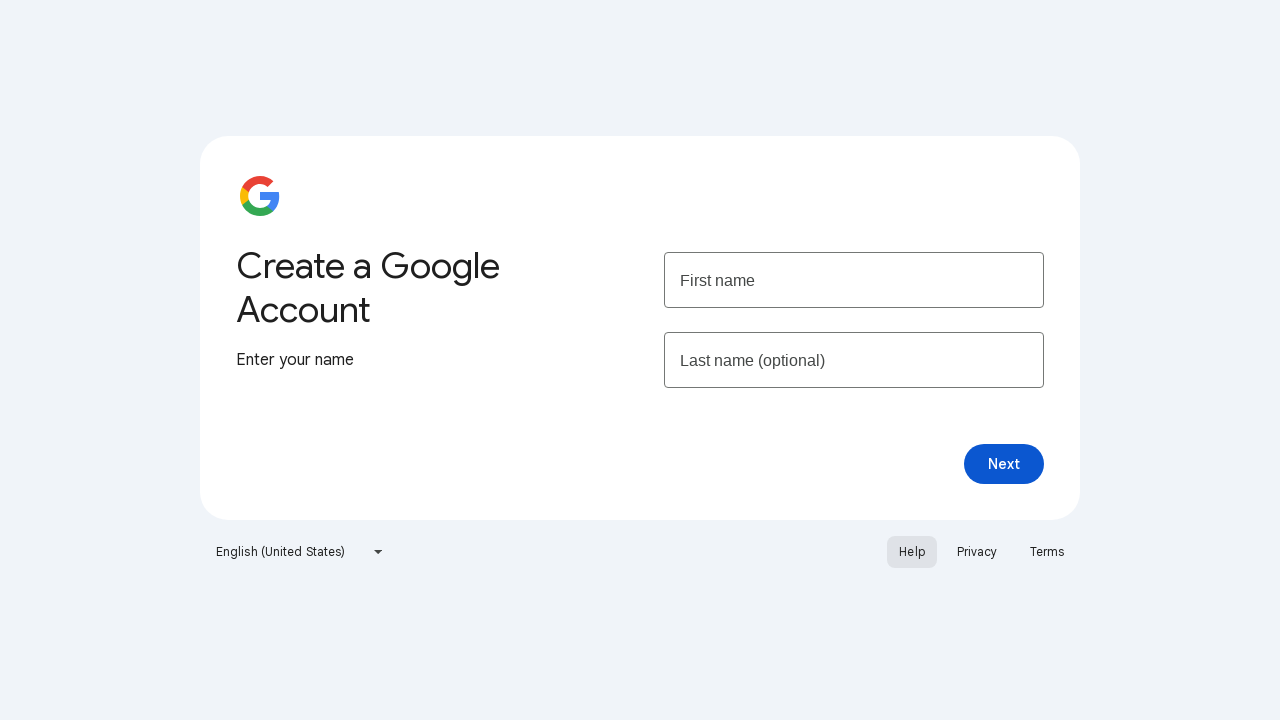

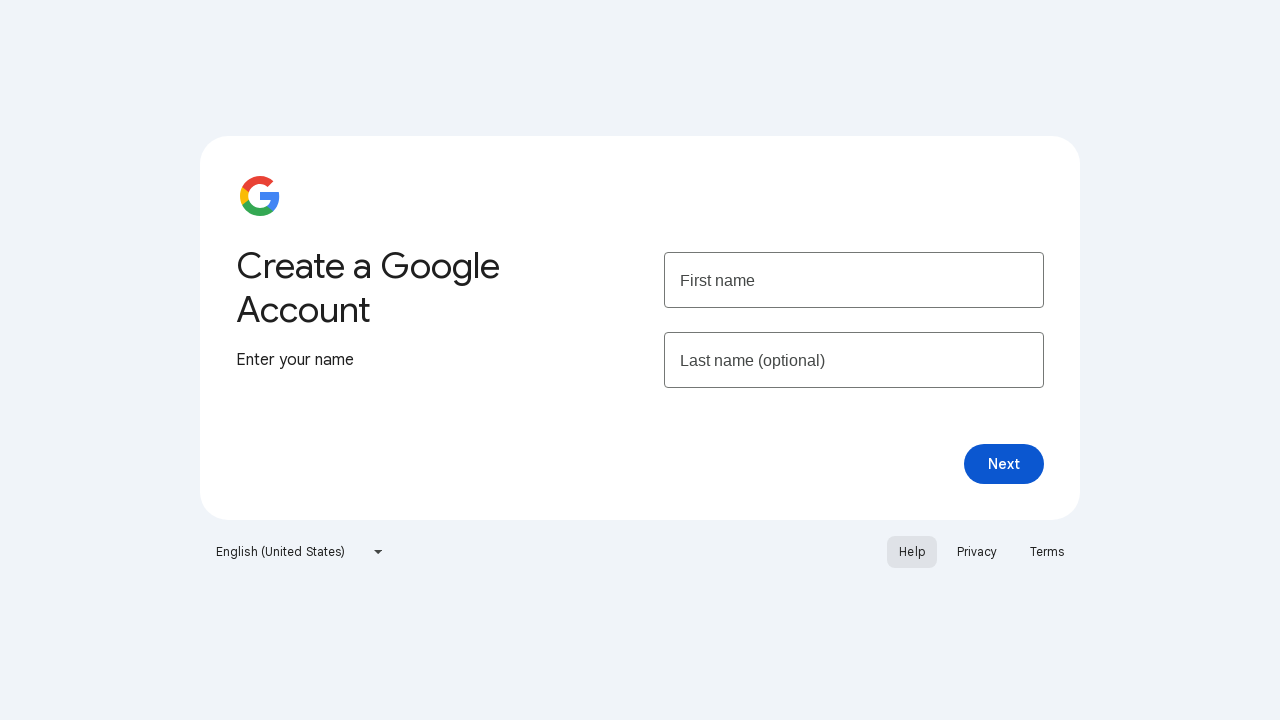